Tests interaction with an SVG map of India by finding all state paths and clicking on Tripura state

Starting URL: https://www.amcharts.com/svg-maps/?map=india

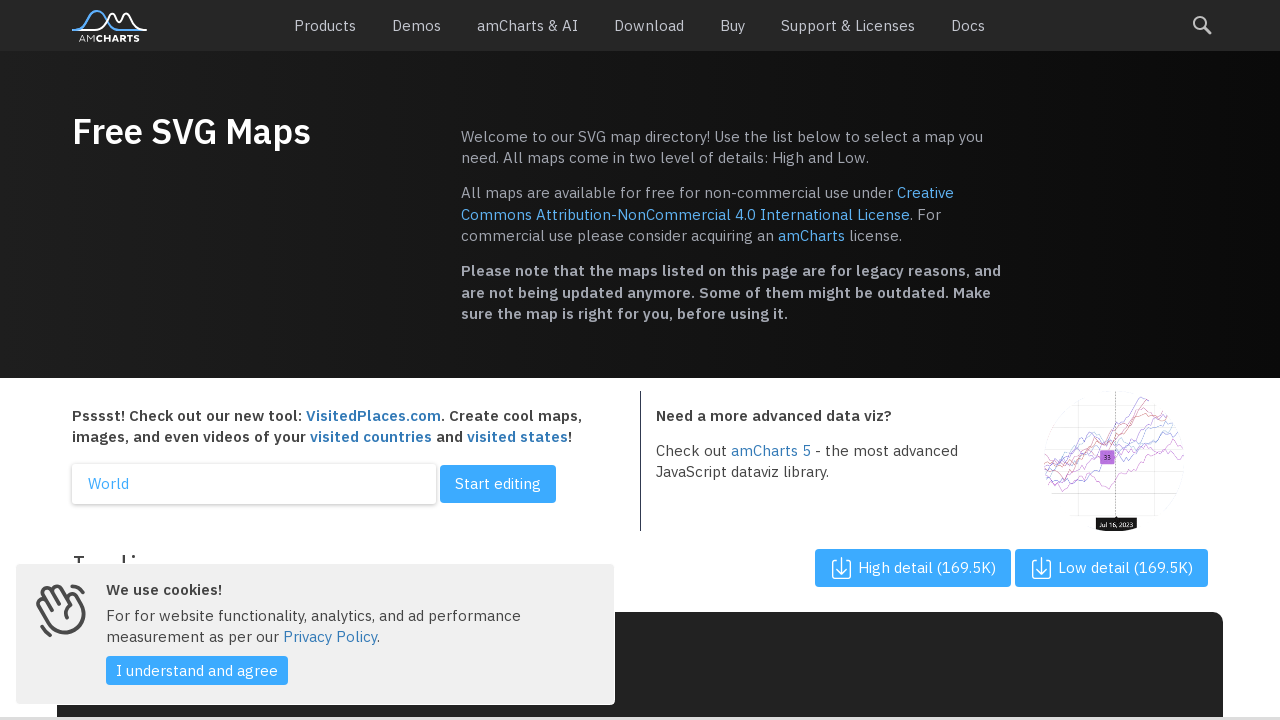

Waited for SVG map to load
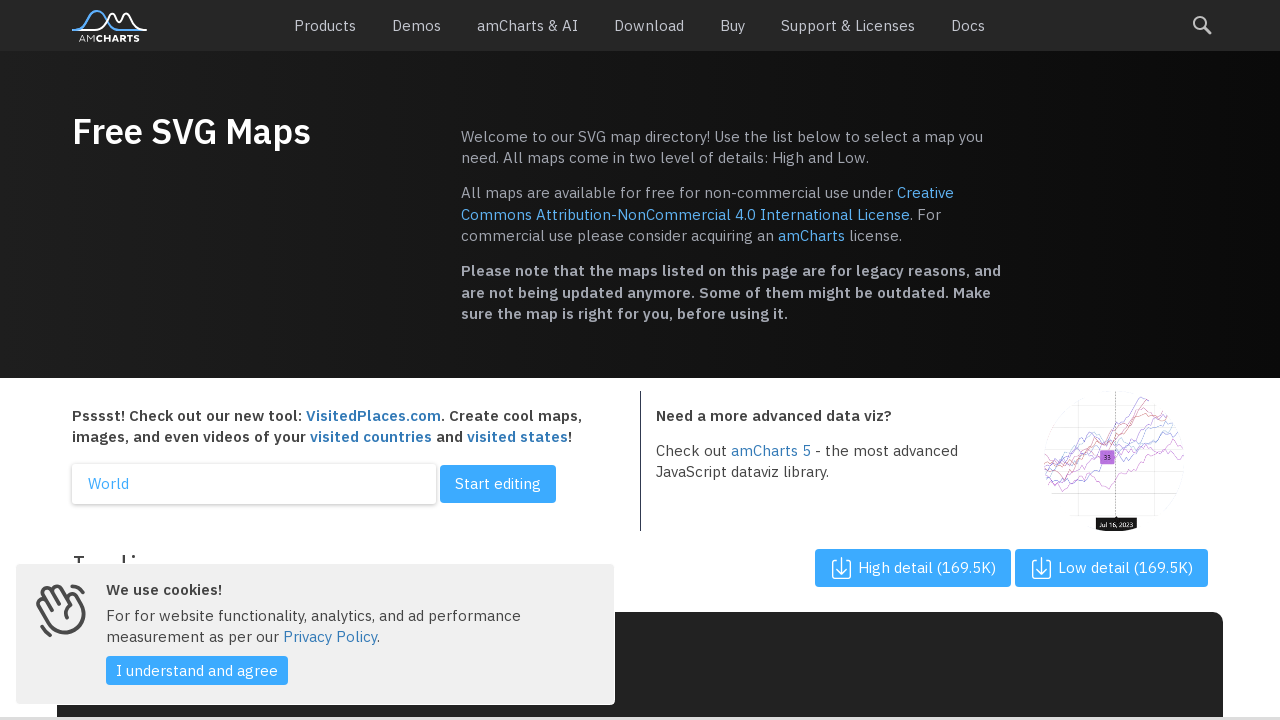

Found all state paths in the SVG map of India
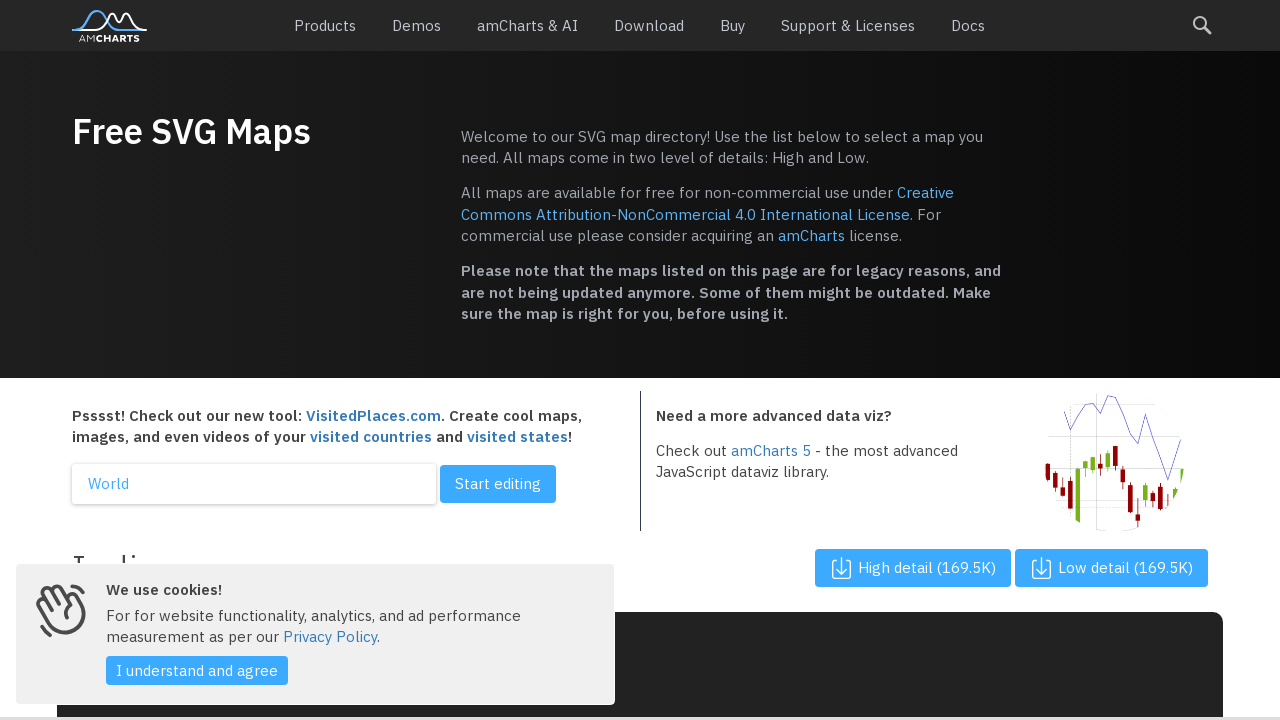

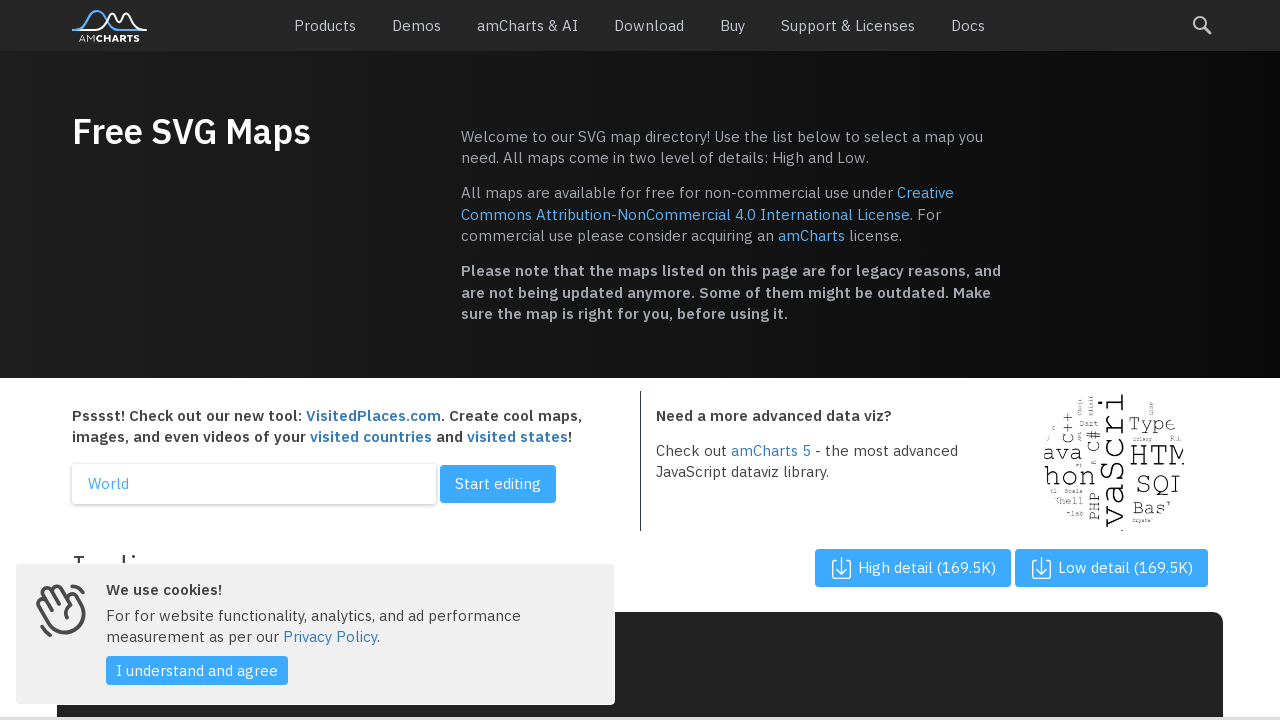